Submits a bacterial genome accession number to PHASTER (PHAge Search Tool Enhanced Release) for prophage identification analysis by clicking the accession input tab, entering an accession number, and submitting the form.

Starting URL: https://phaster.ca/

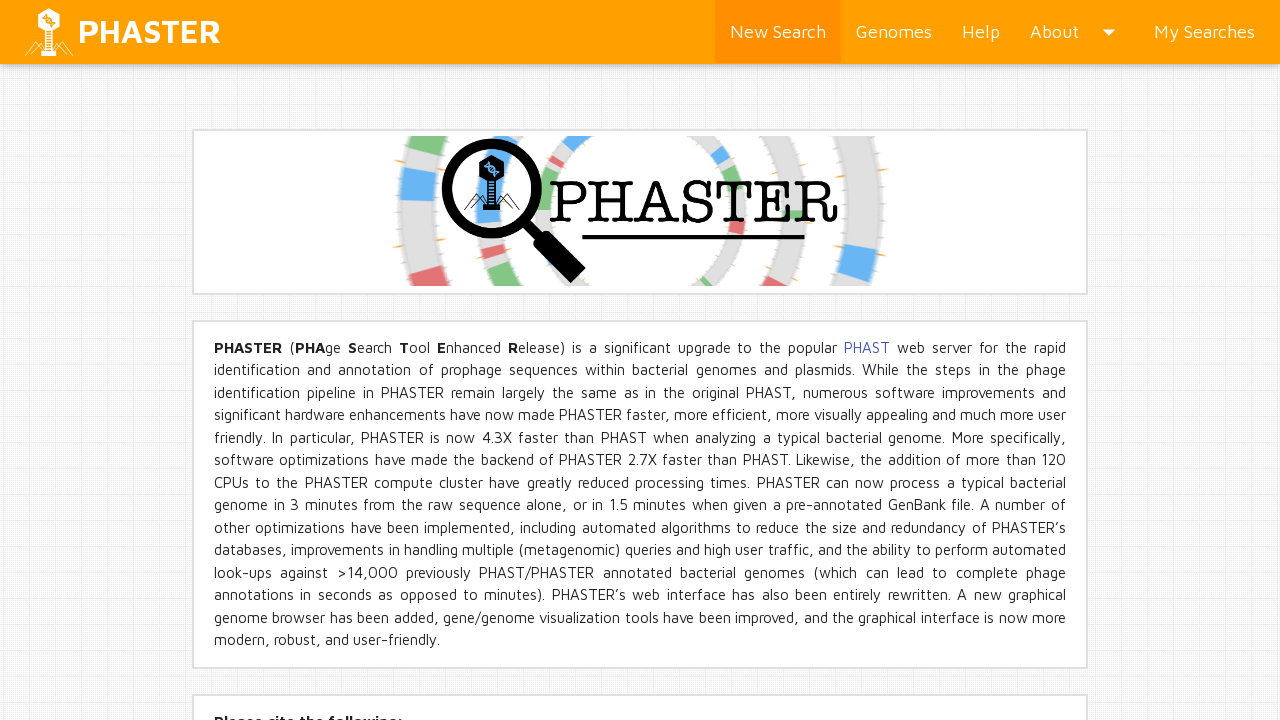

Page loaded and network idle
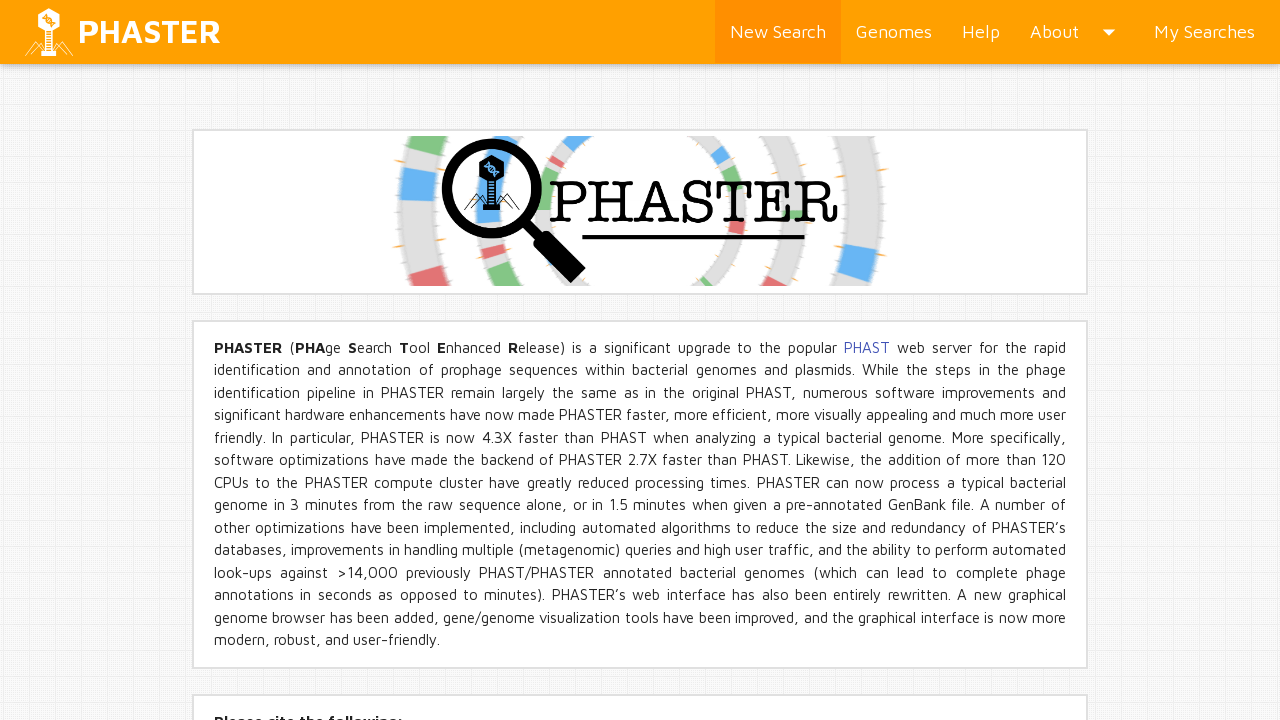

Clicked on accession number input tab at (640, 360) on a[href='#number-in']
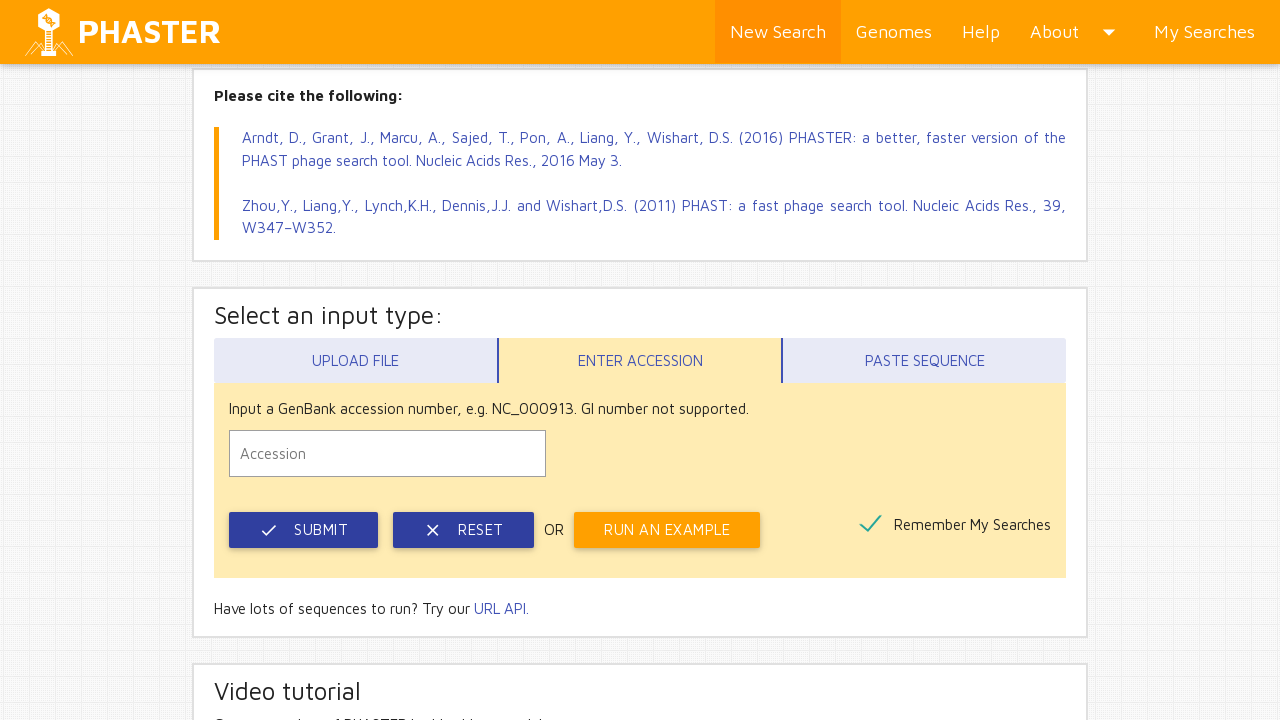

Accession input field became visible
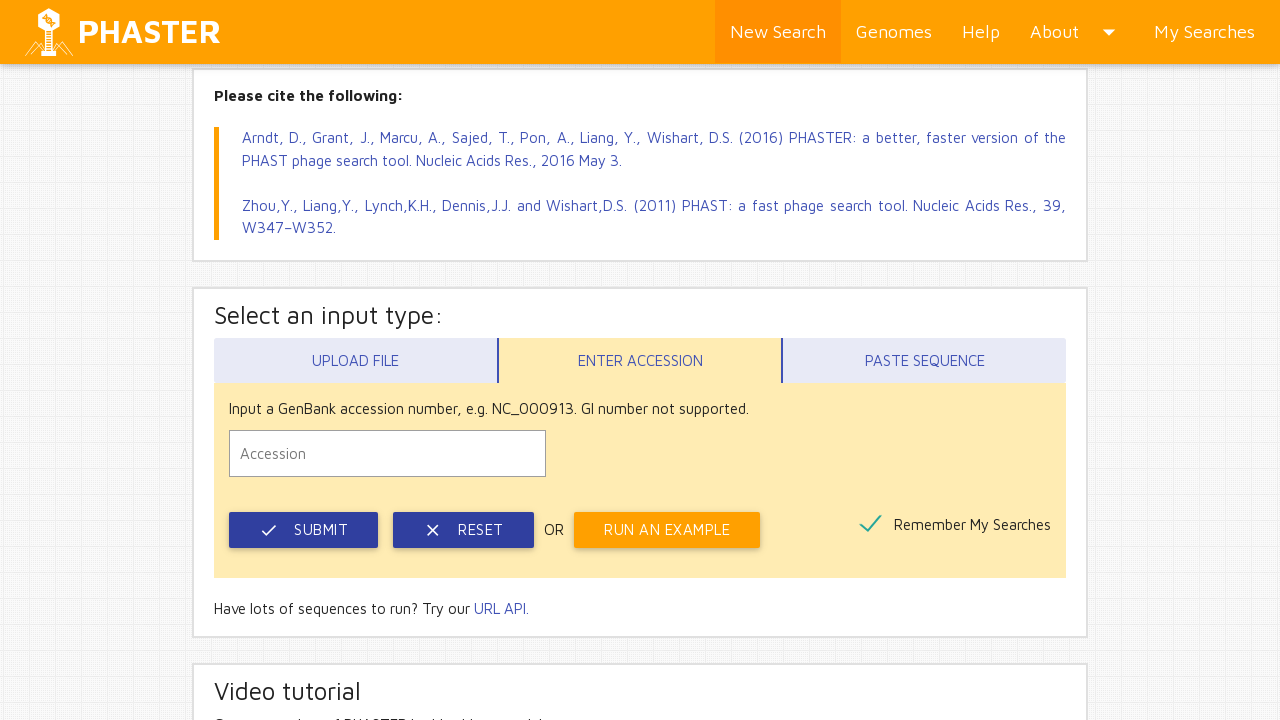

Entered bacterial genome accession number NC_000913 on input[placeholder='Accession']
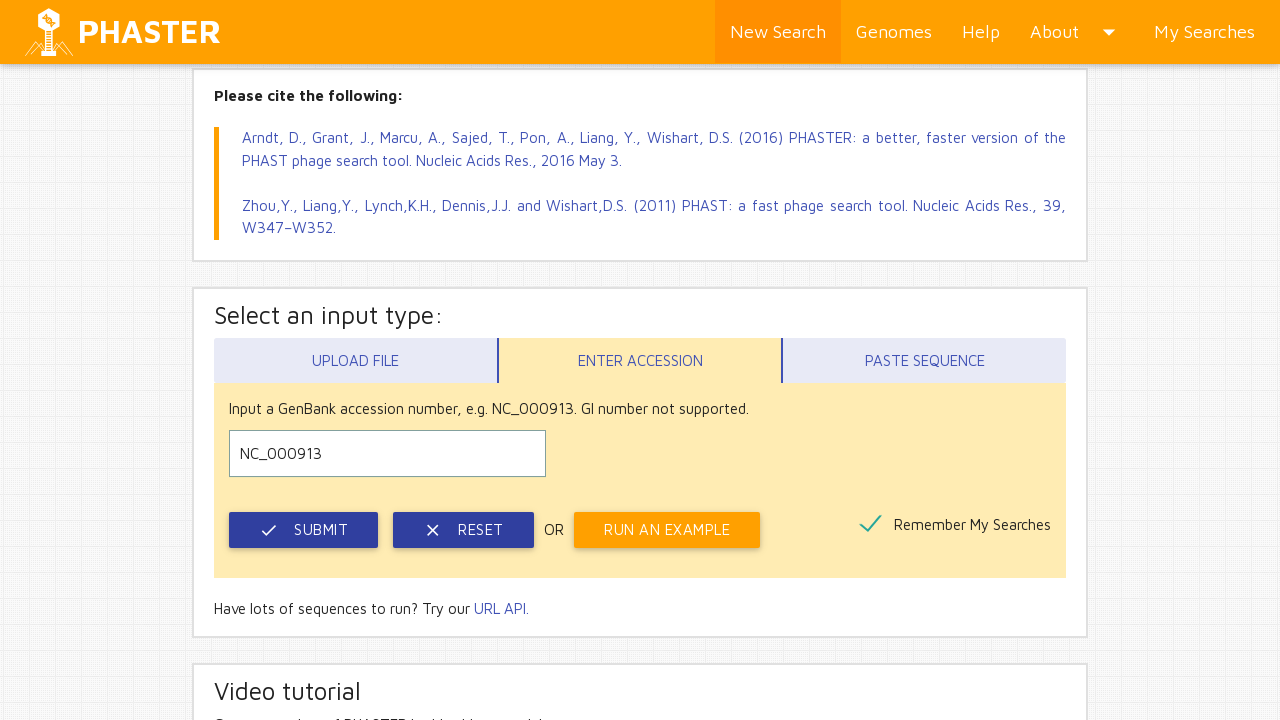

Submitted form by pressing Enter on input[placeholder='Accession']
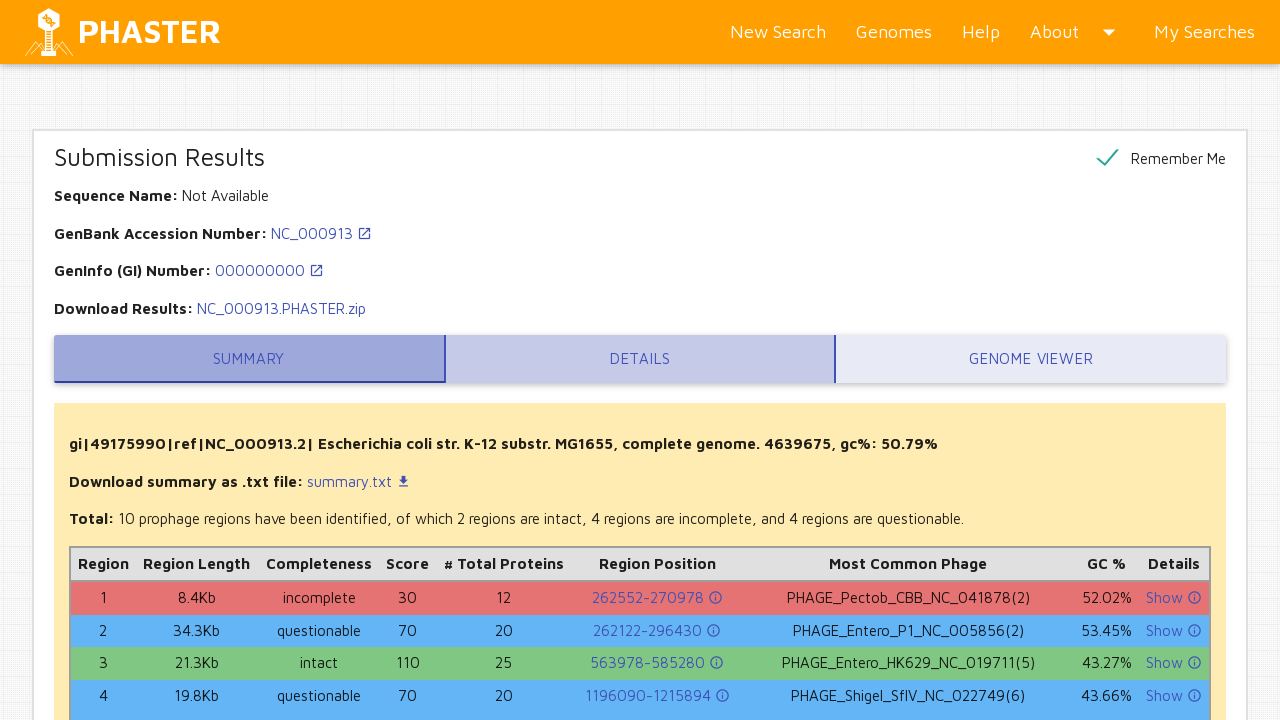

Navigated to job results page and network idle
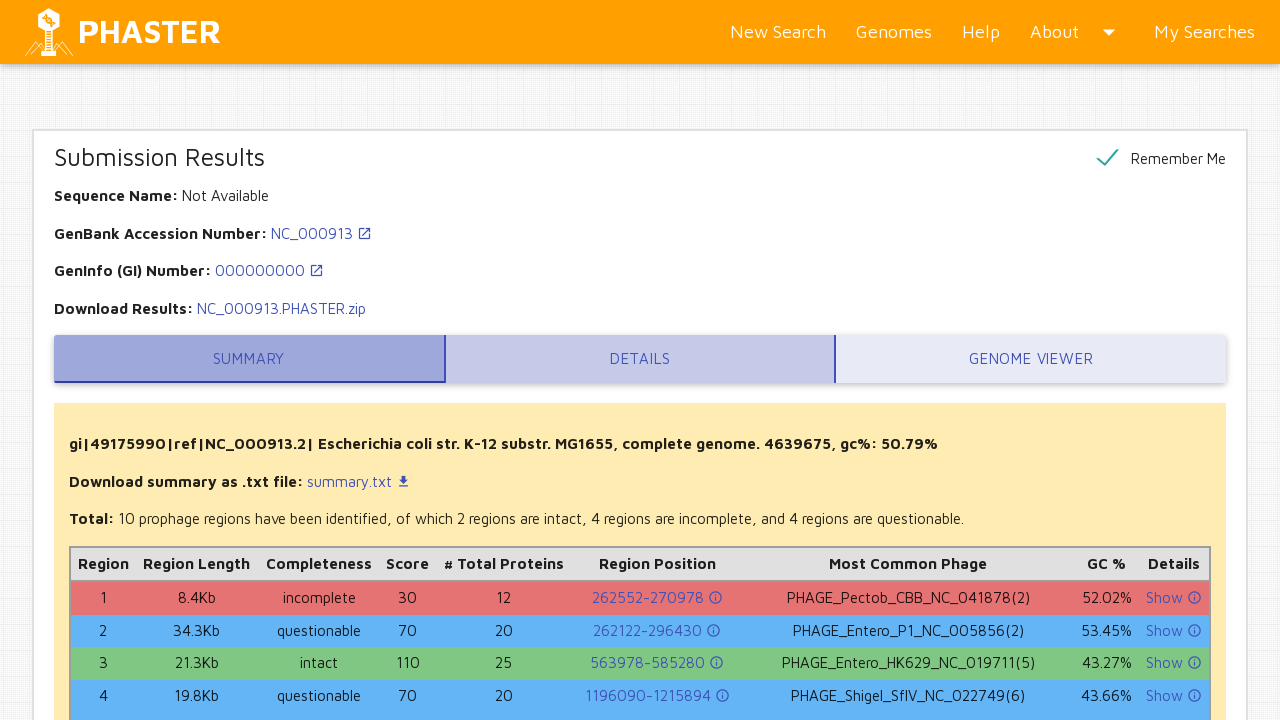

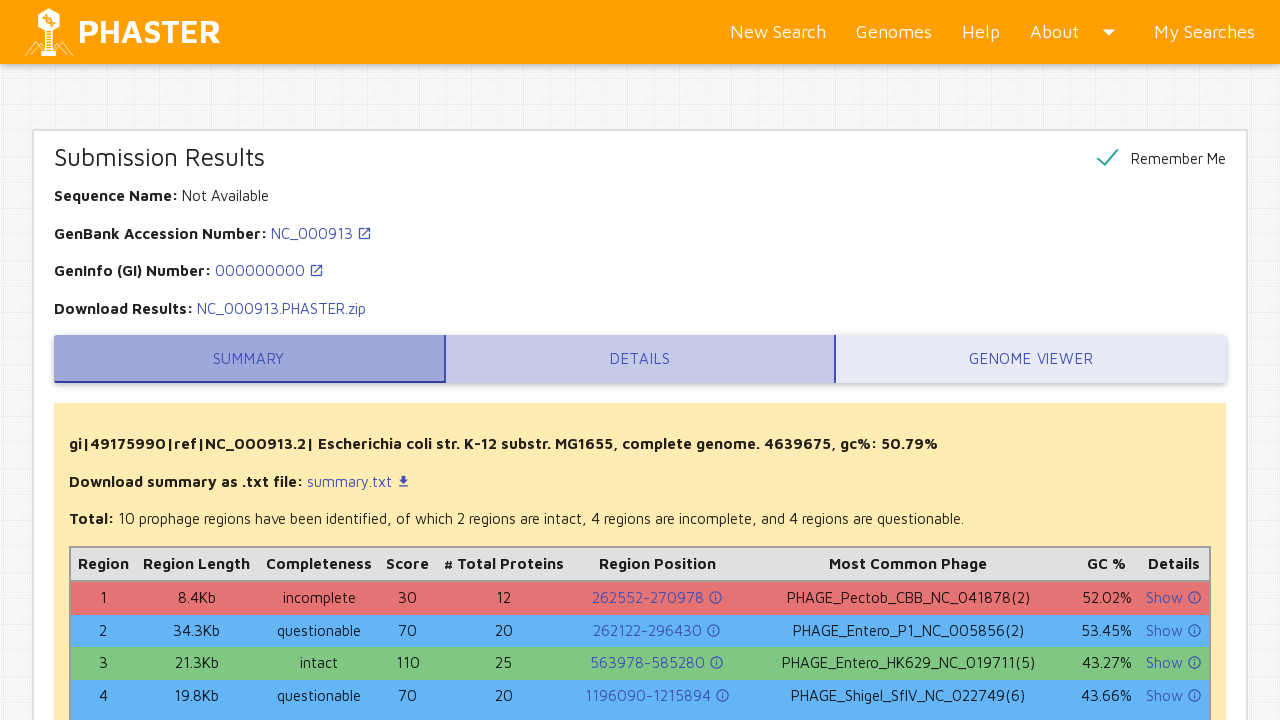